Tests error message display when attempting to login without entering credentials

Starting URL: https://test-stand.gb.ru/login

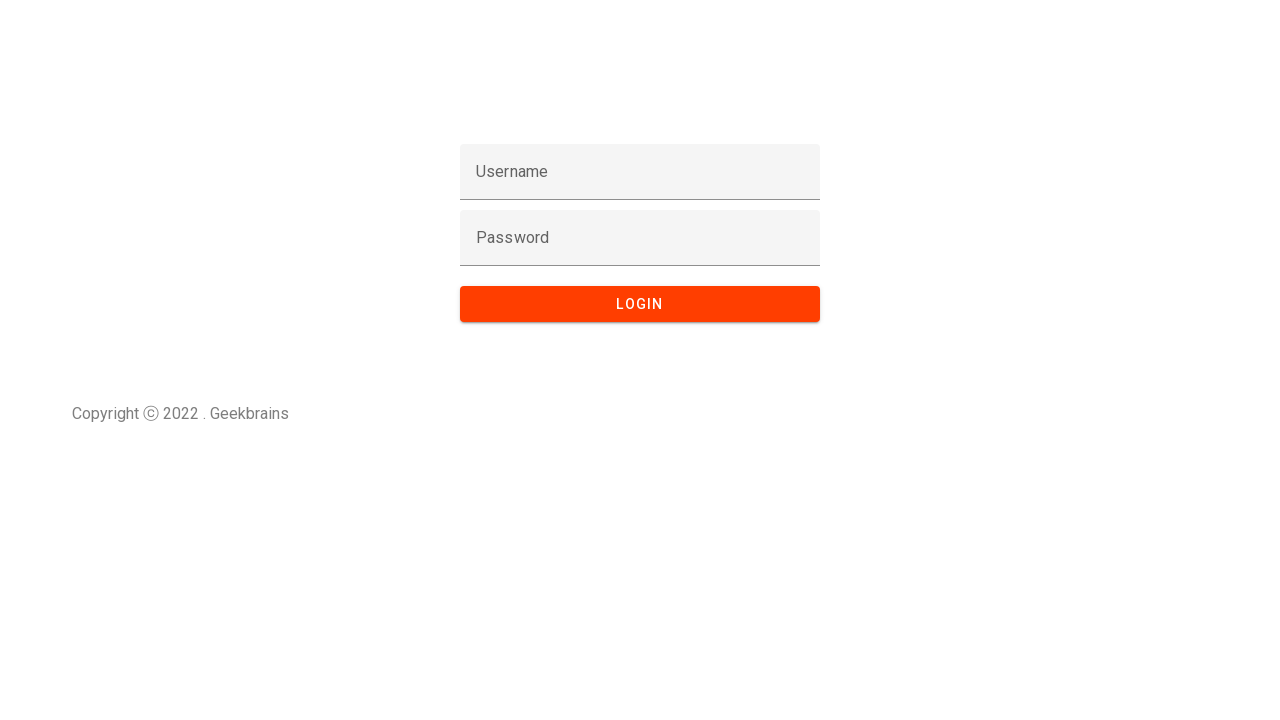

Navigated to login page
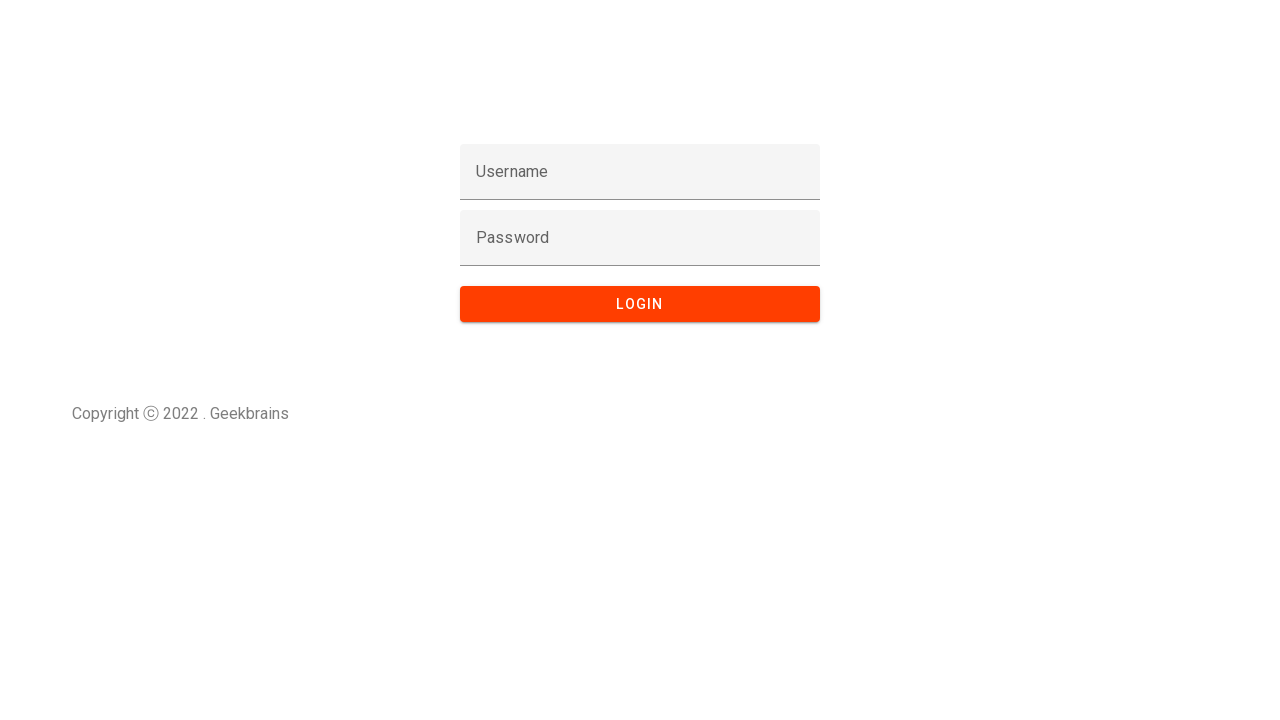

Clicked login button without entering credentials at (640, 304) on button[type='submit']
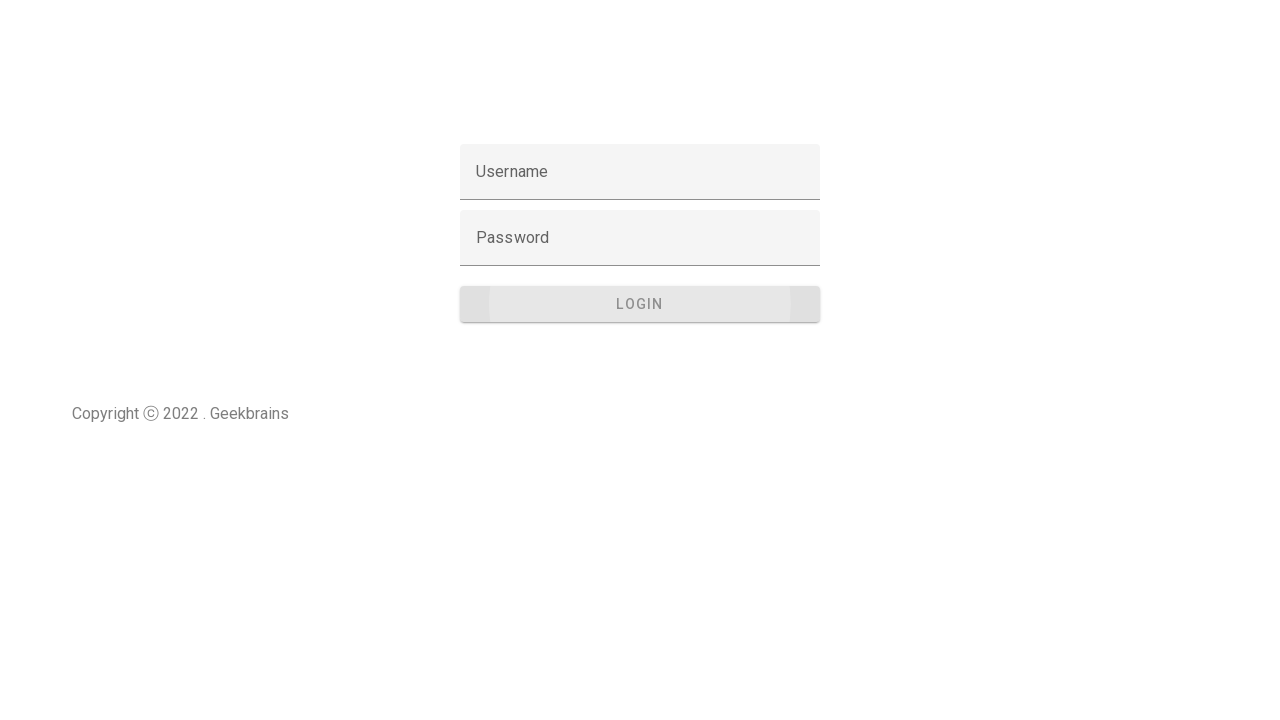

Error message block appeared
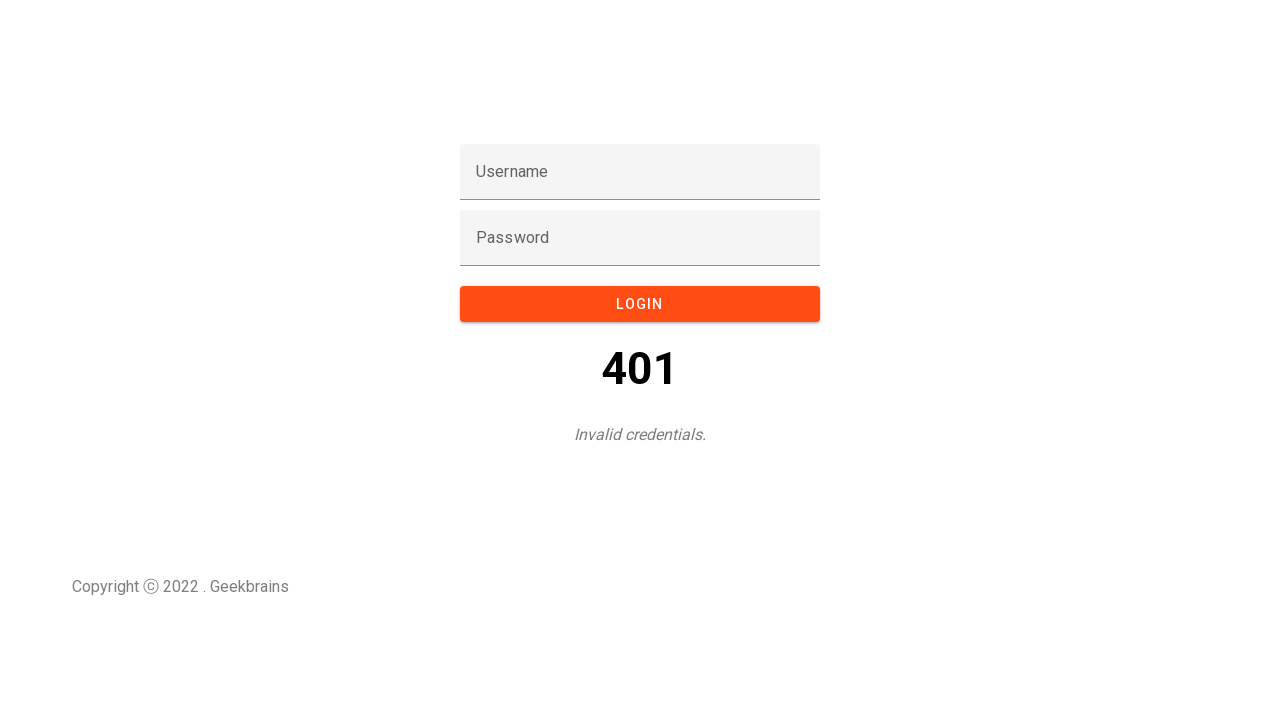

Retrieved error message text: 401 Invalid credentials. 
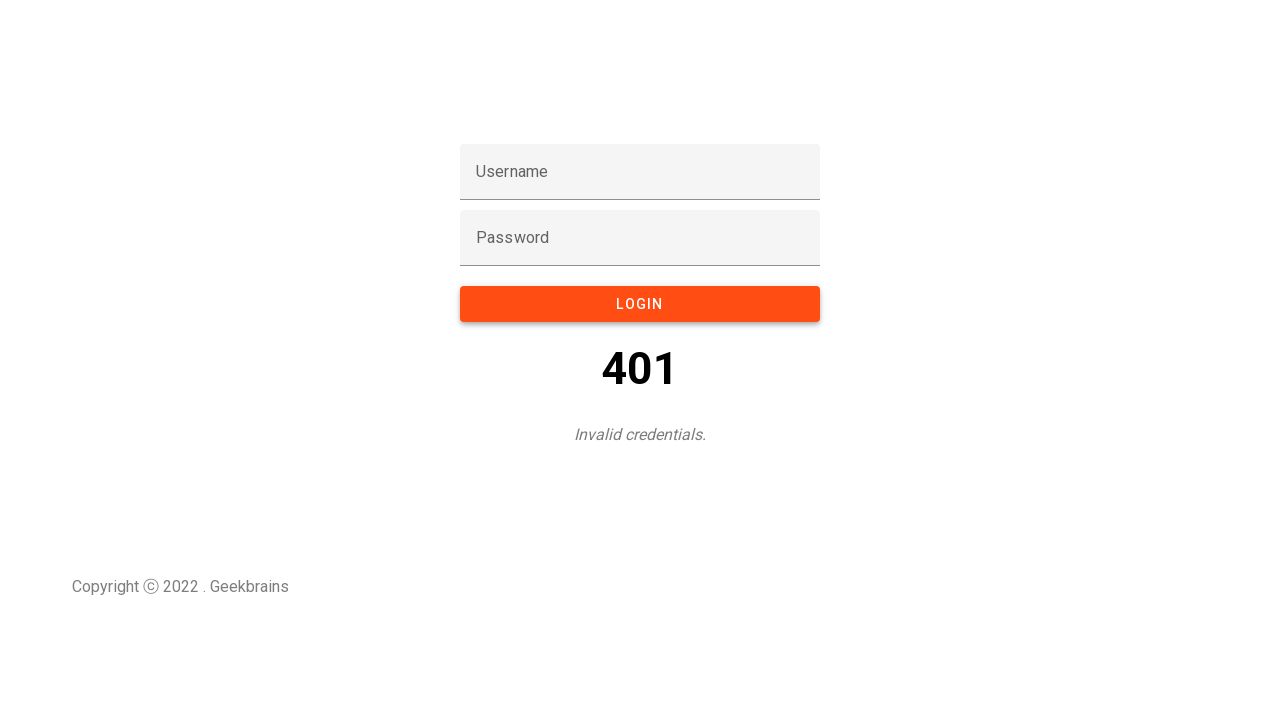

Verified error message contains '401 Invalid credentials.'
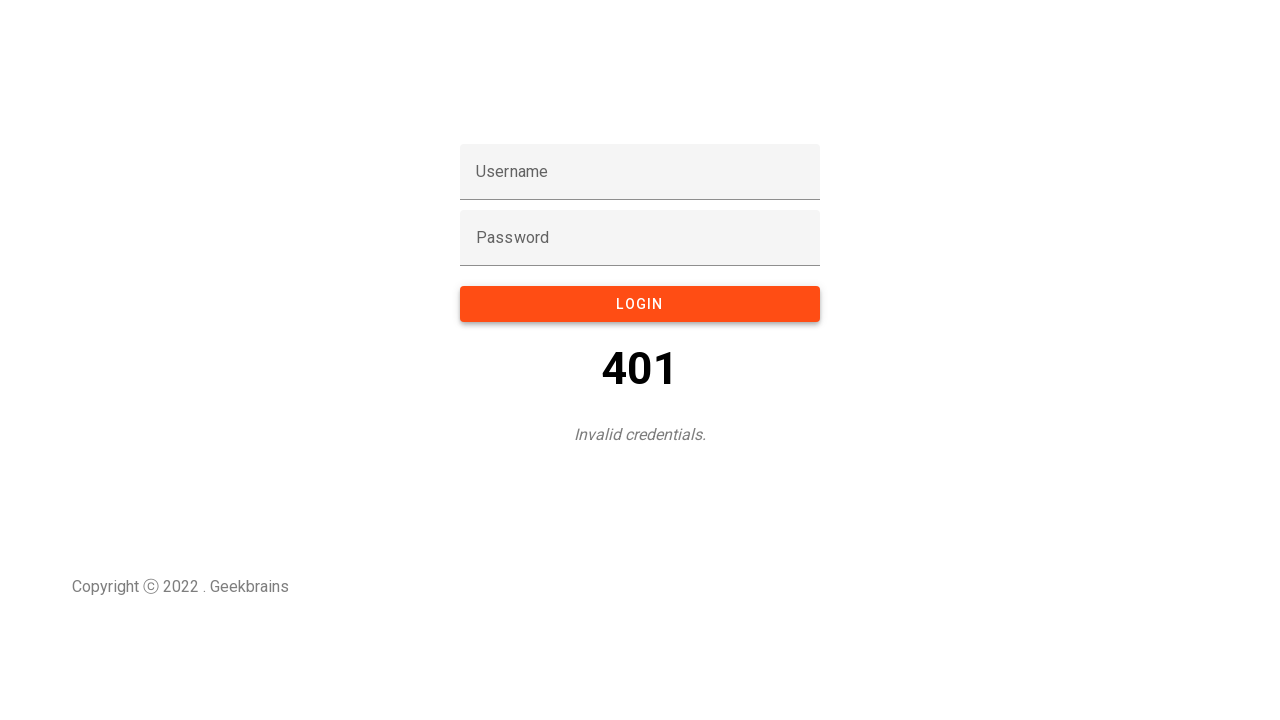

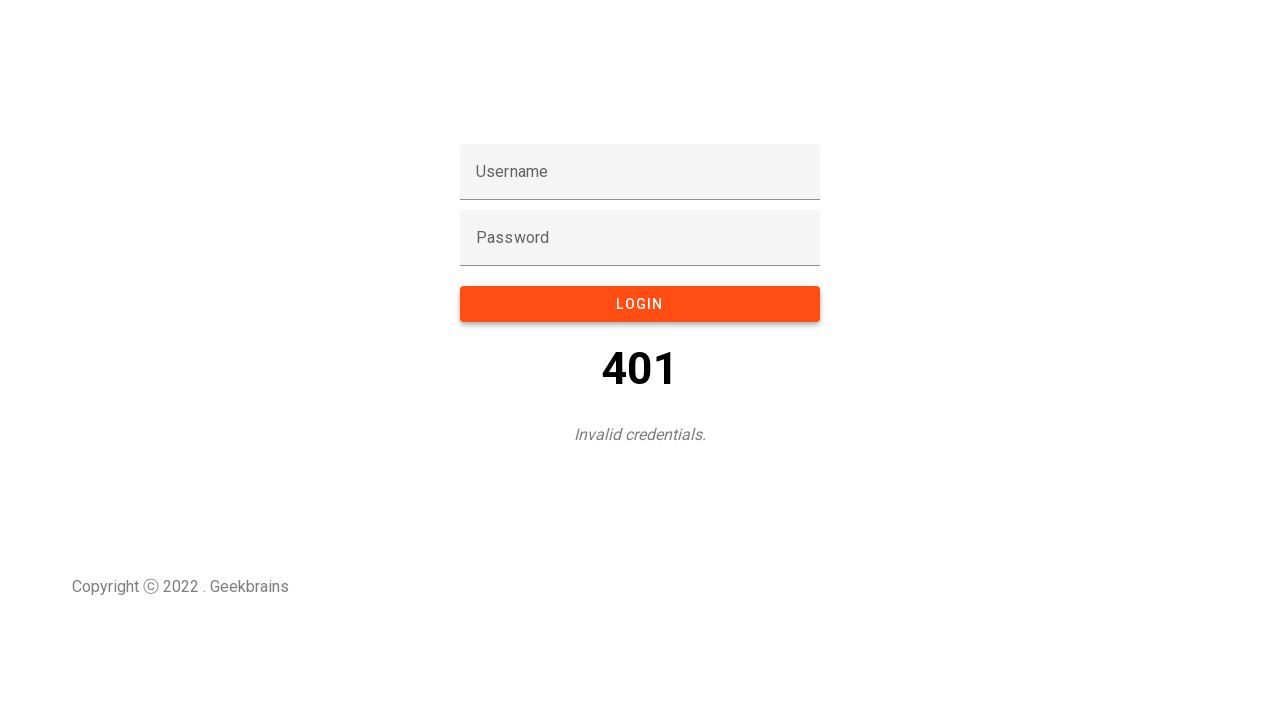